Tests displaying completed items by clicking the Completed filter link

Starting URL: https://demo.playwright.dev/todomvc

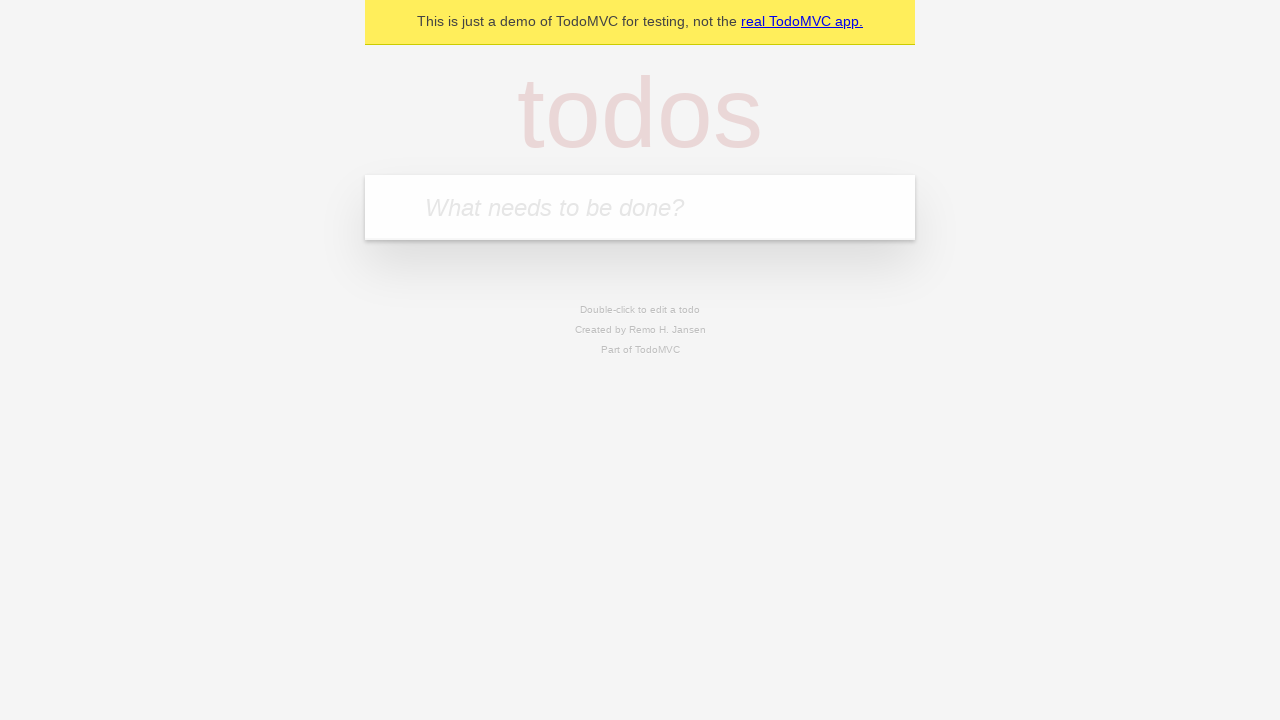

Filled new todo field with 'buy some cheese' on internal:attr=[placeholder="What needs to be done?"i]
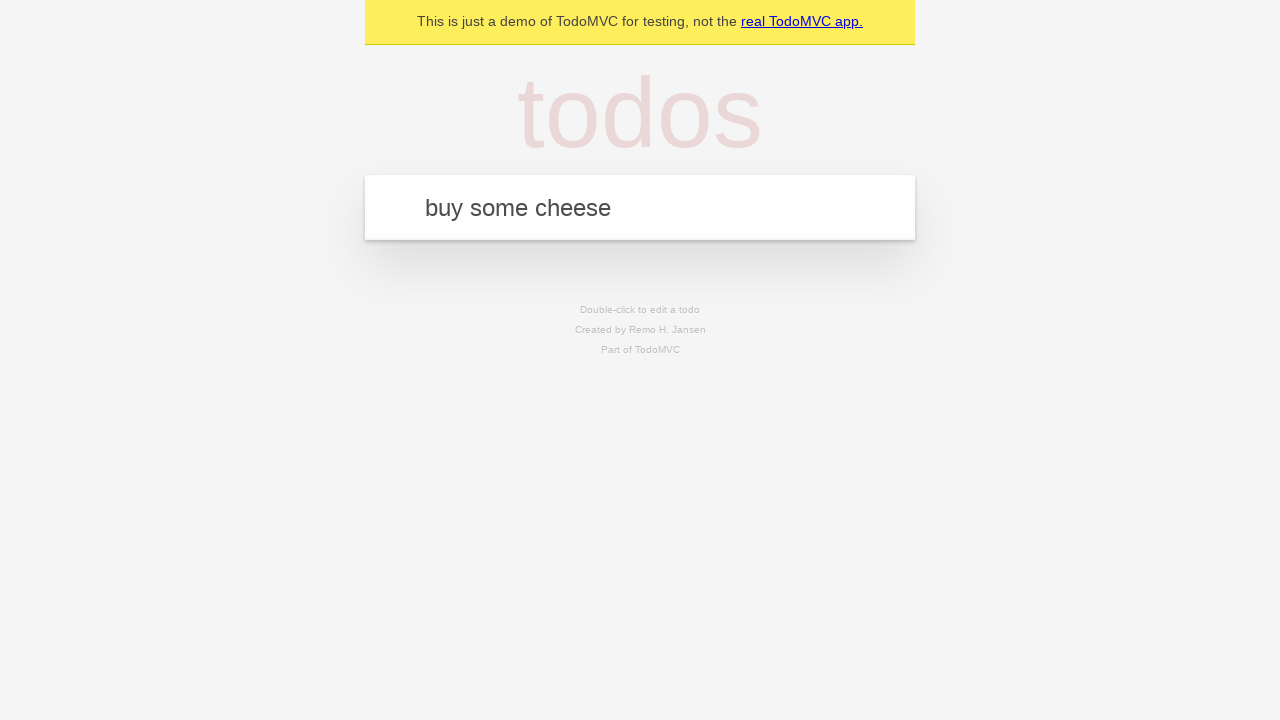

Pressed Enter to create todo item 'buy some cheese' on internal:attr=[placeholder="What needs to be done?"i]
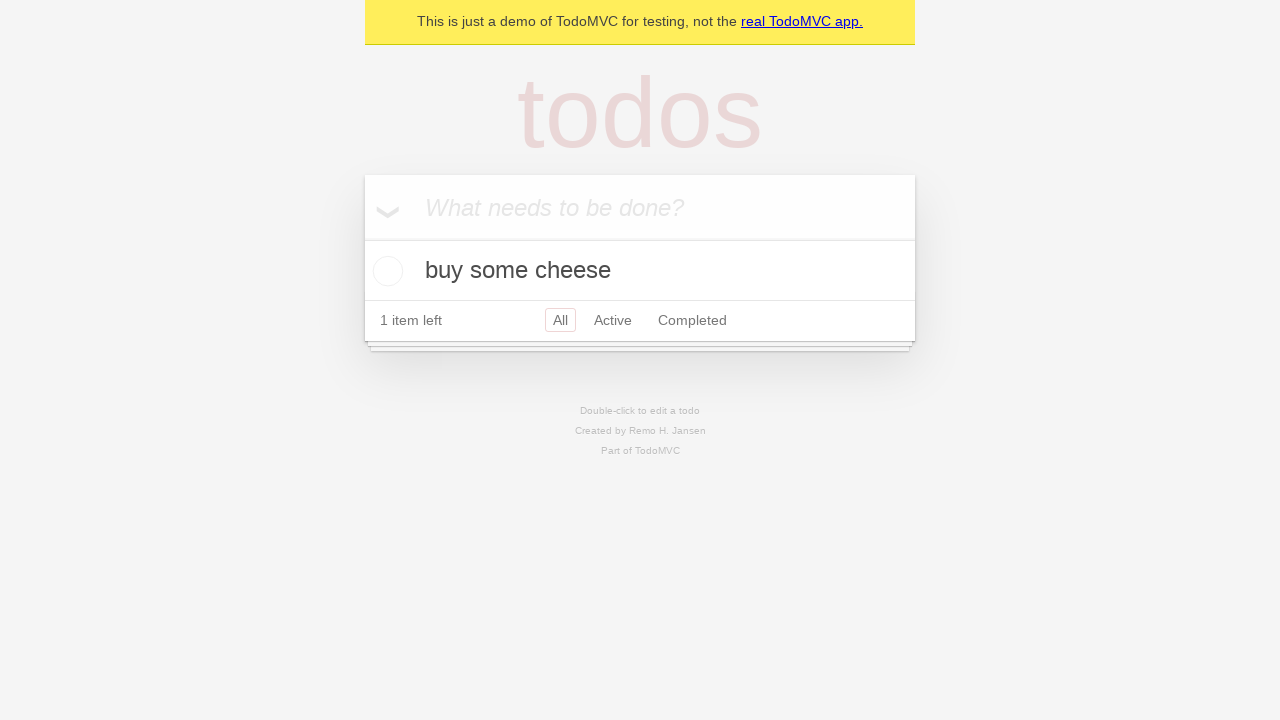

Filled new todo field with 'feed the cat' on internal:attr=[placeholder="What needs to be done?"i]
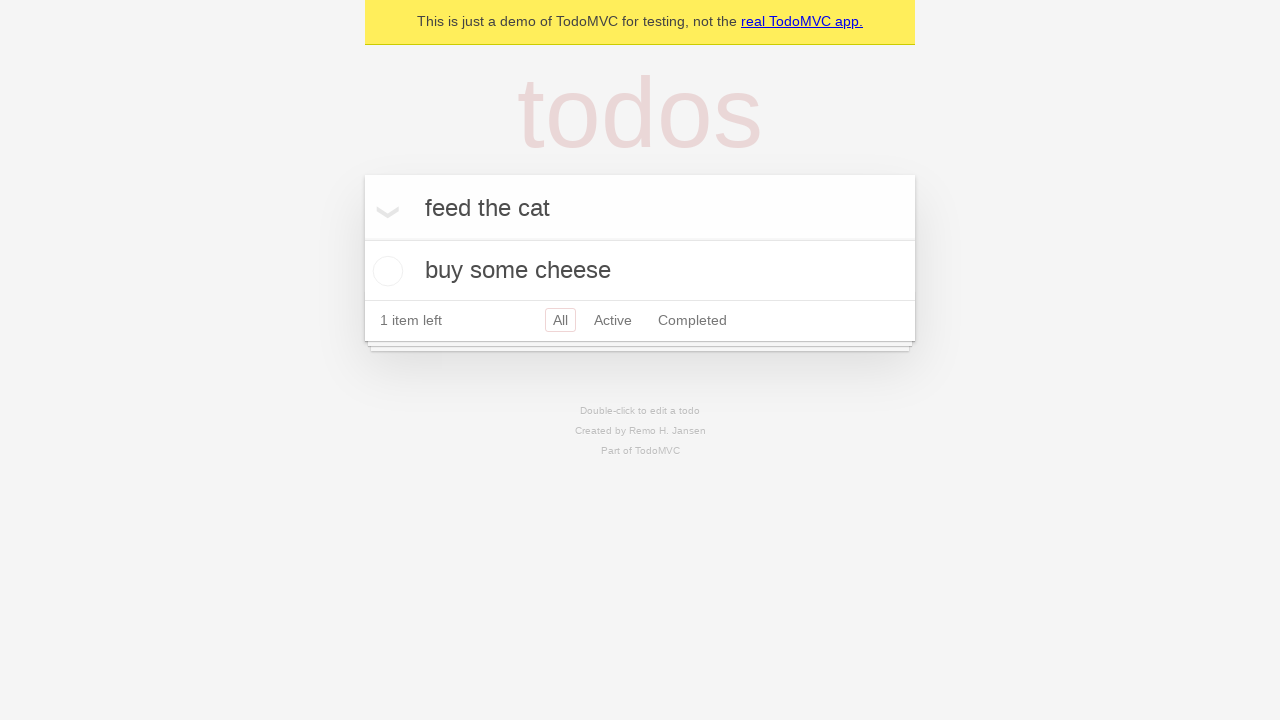

Pressed Enter to create todo item 'feed the cat' on internal:attr=[placeholder="What needs to be done?"i]
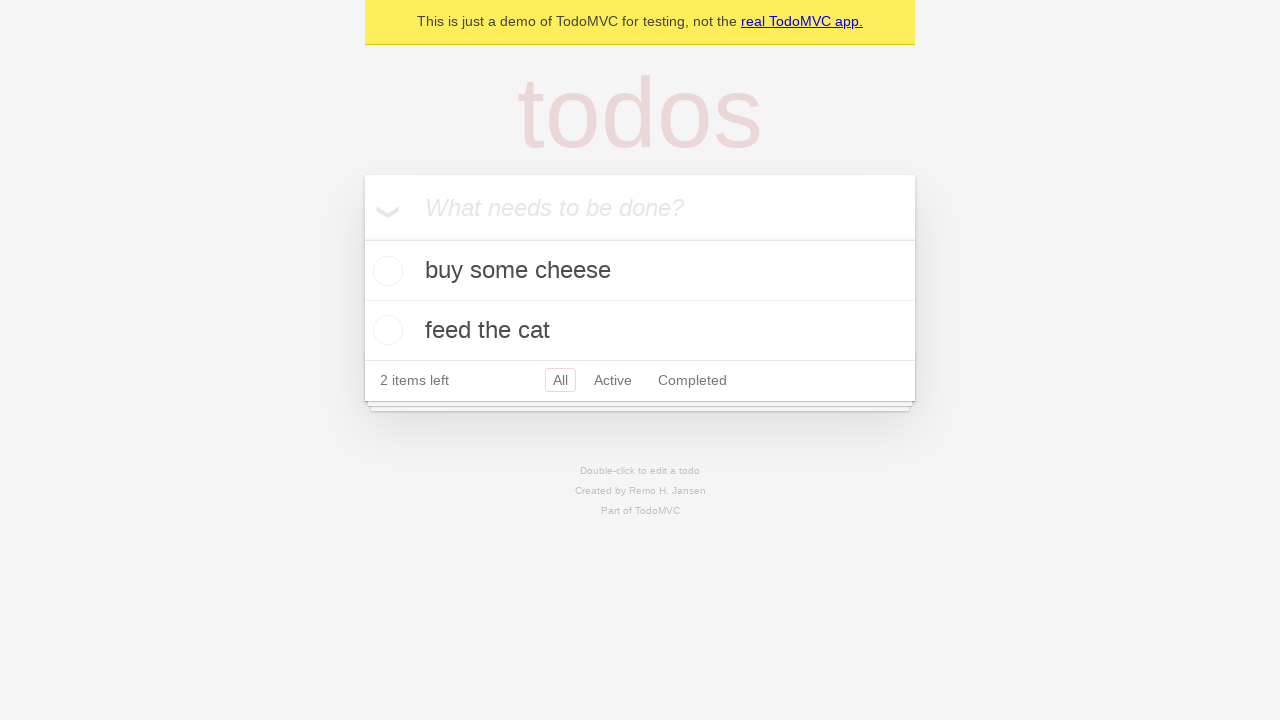

Filled new todo field with 'book a doctors appointment' on internal:attr=[placeholder="What needs to be done?"i]
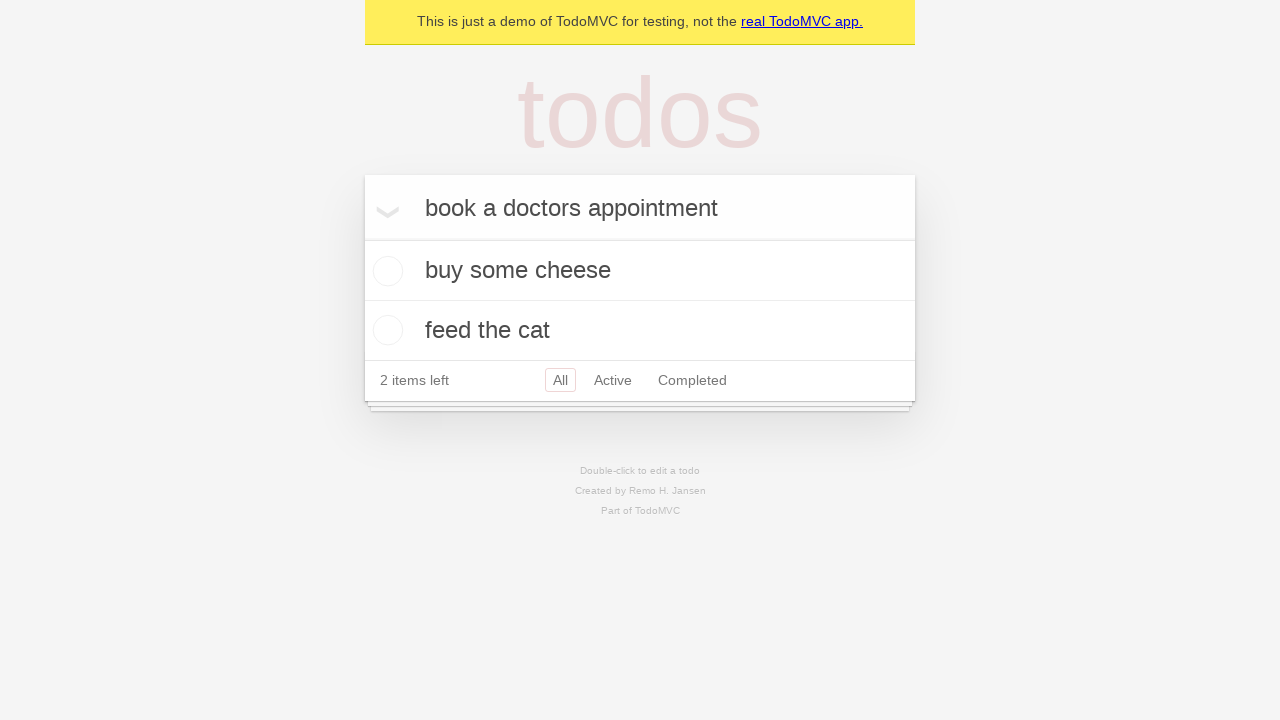

Pressed Enter to create todo item 'book a doctors appointment' on internal:attr=[placeholder="What needs to be done?"i]
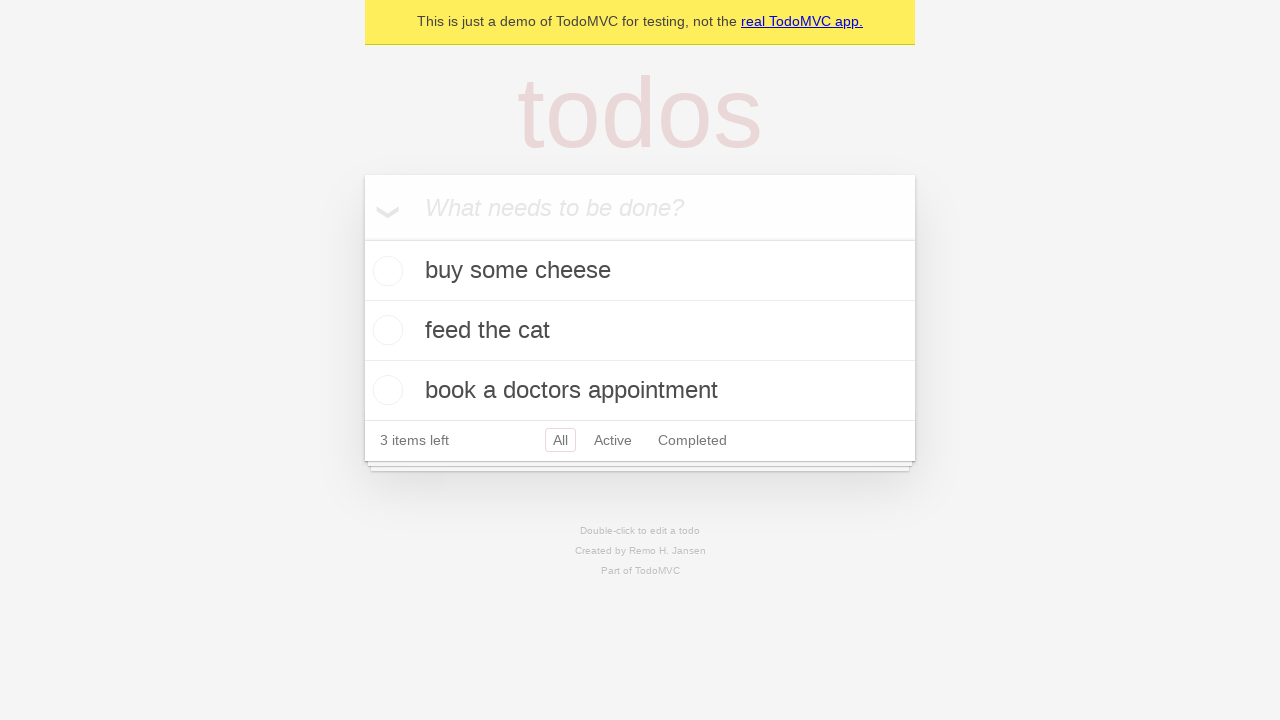

Checked the second todo item to mark it as completed at (385, 330) on .todo-list li .toggle >> nth=1
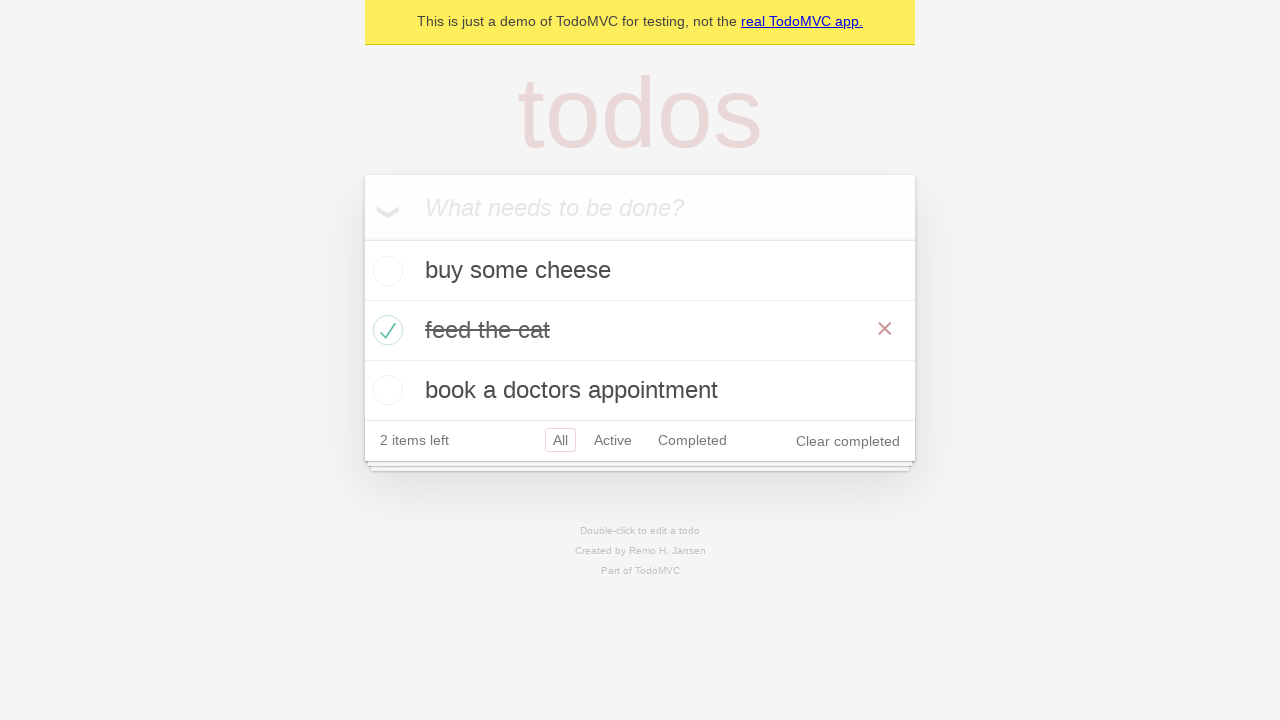

Clicked the Completed filter link at (692, 440) on internal:role=link[name="Completed"i]
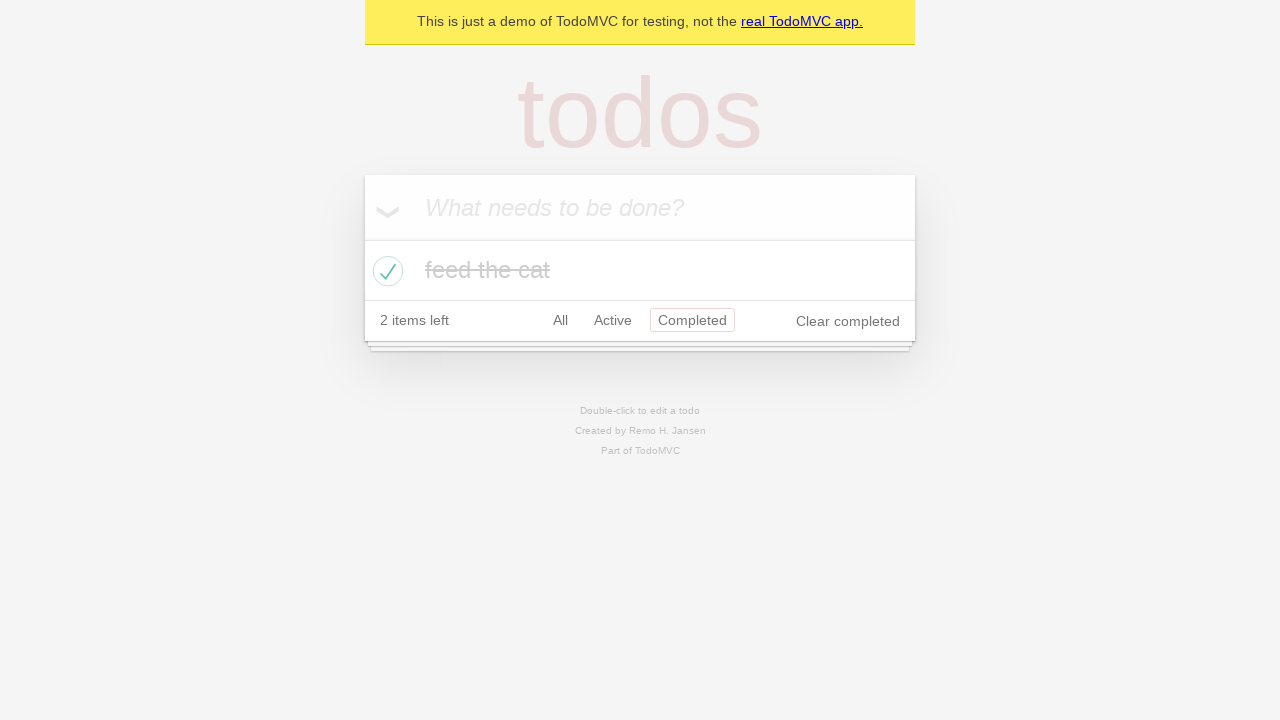

Verified filtered view displays only 1 completed todo item
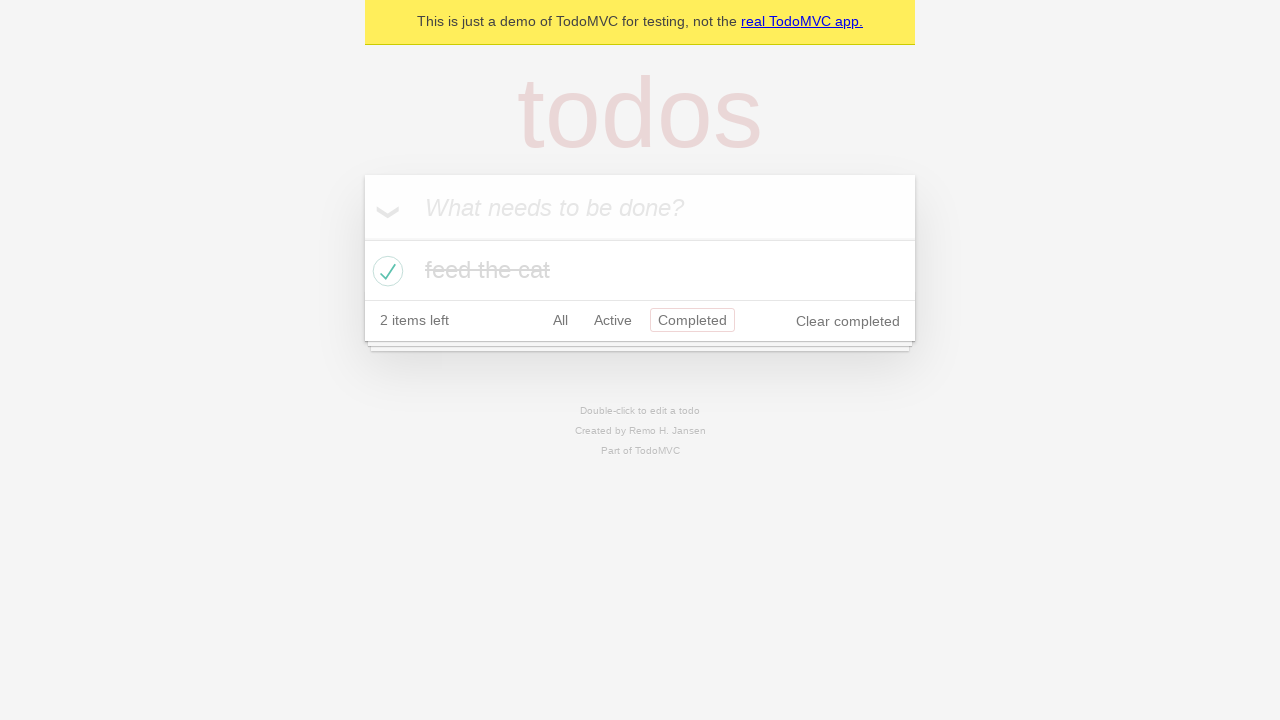

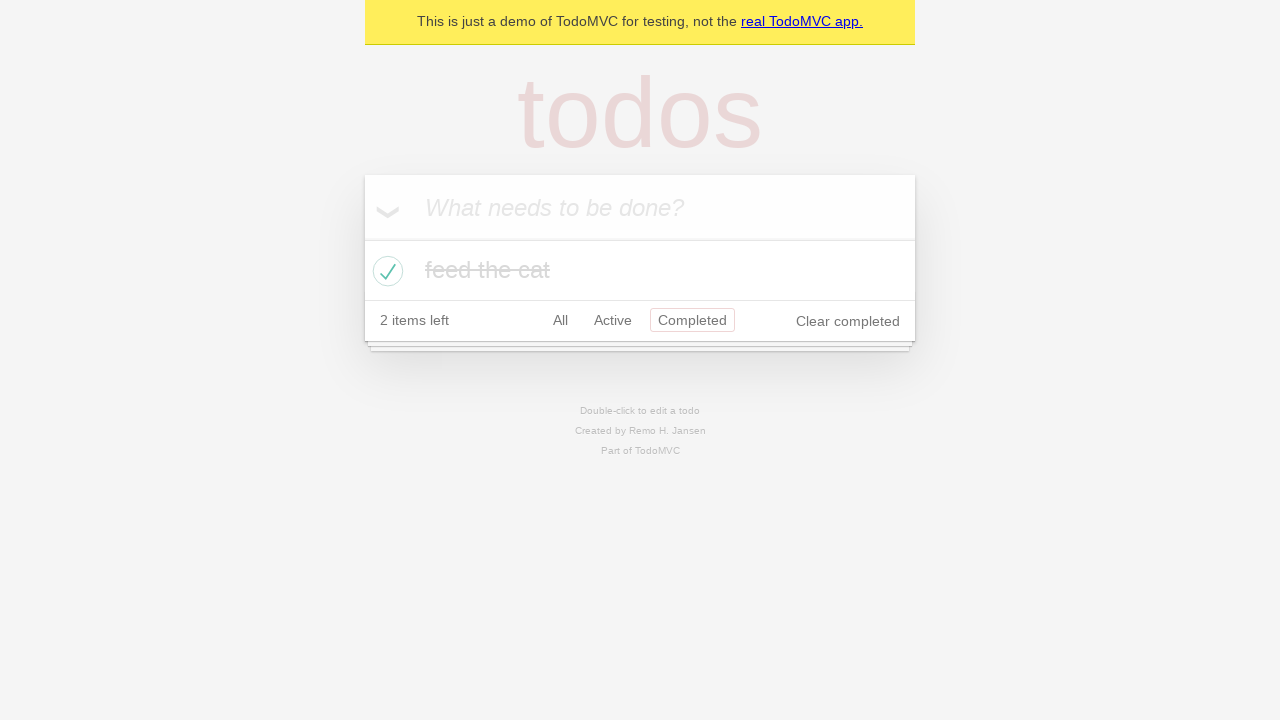